Tests checkbox functionality on the MaterializeCSS demo page by locating all checkboxes and clicking each one to select them.

Starting URL: https://materializecss.com/checkboxes.html

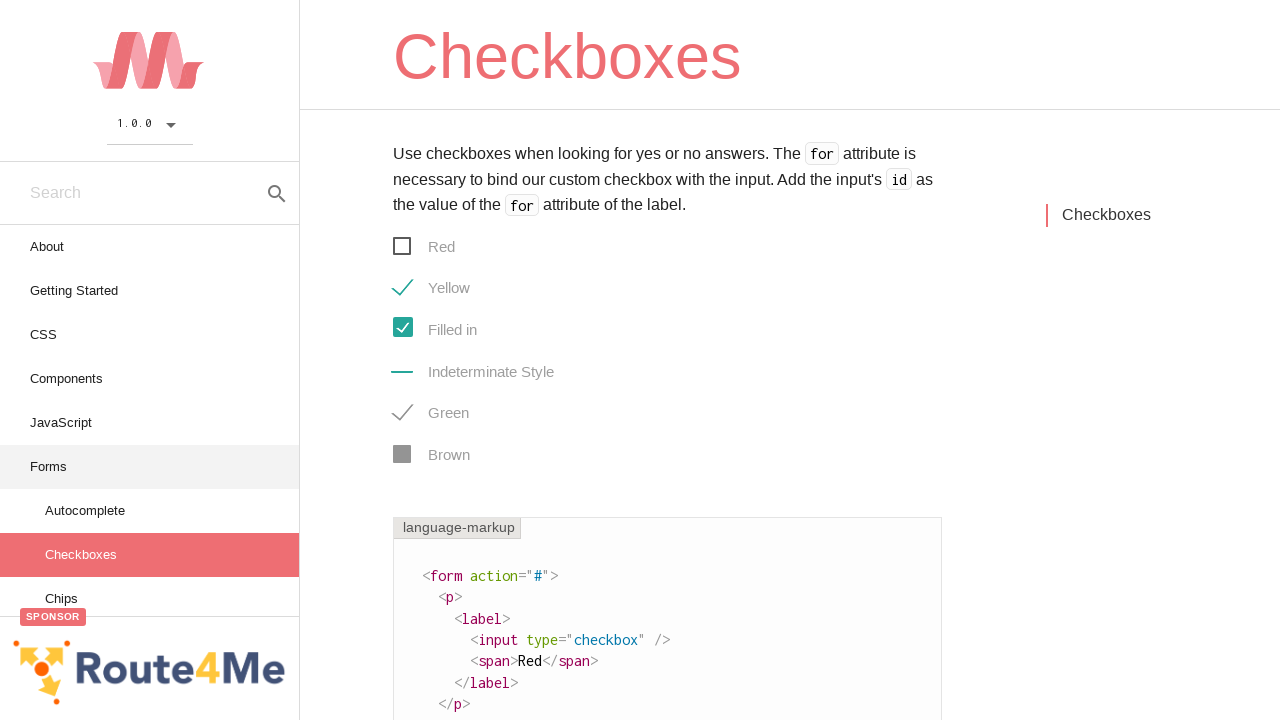

Waited for checkboxes to be visible on MaterializeCSS demo page
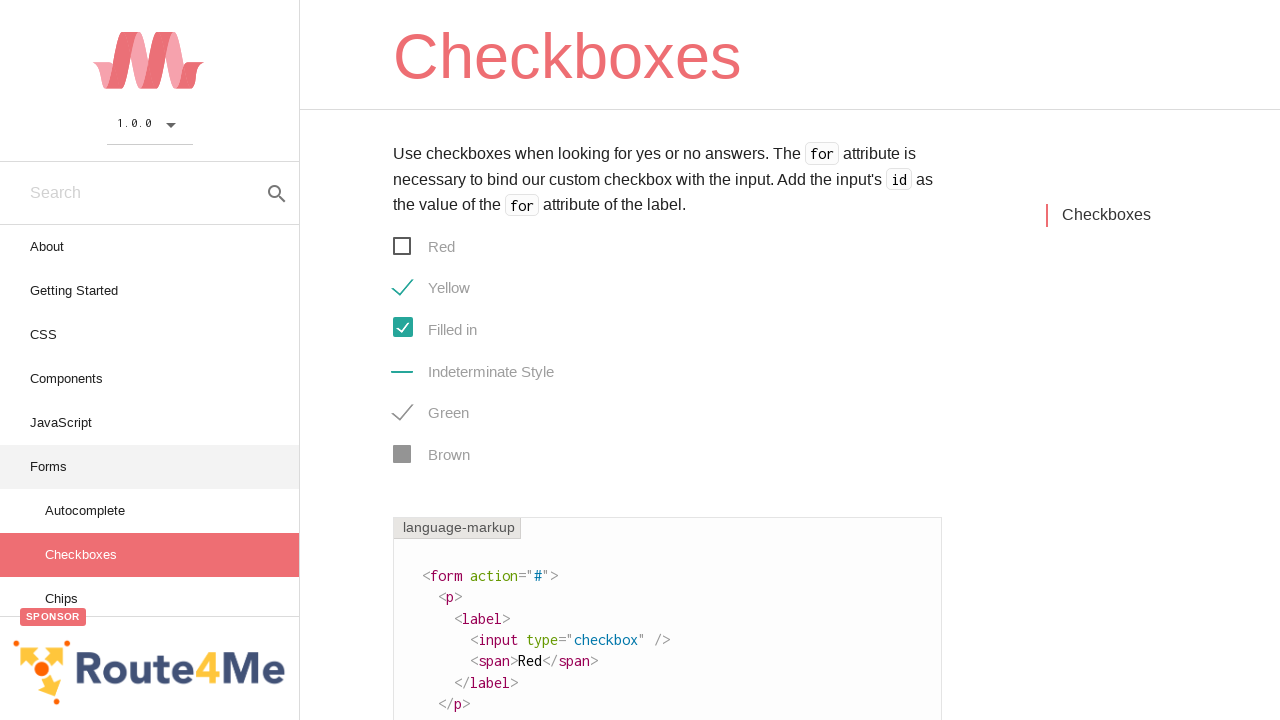

Located all checkbox elements on the page
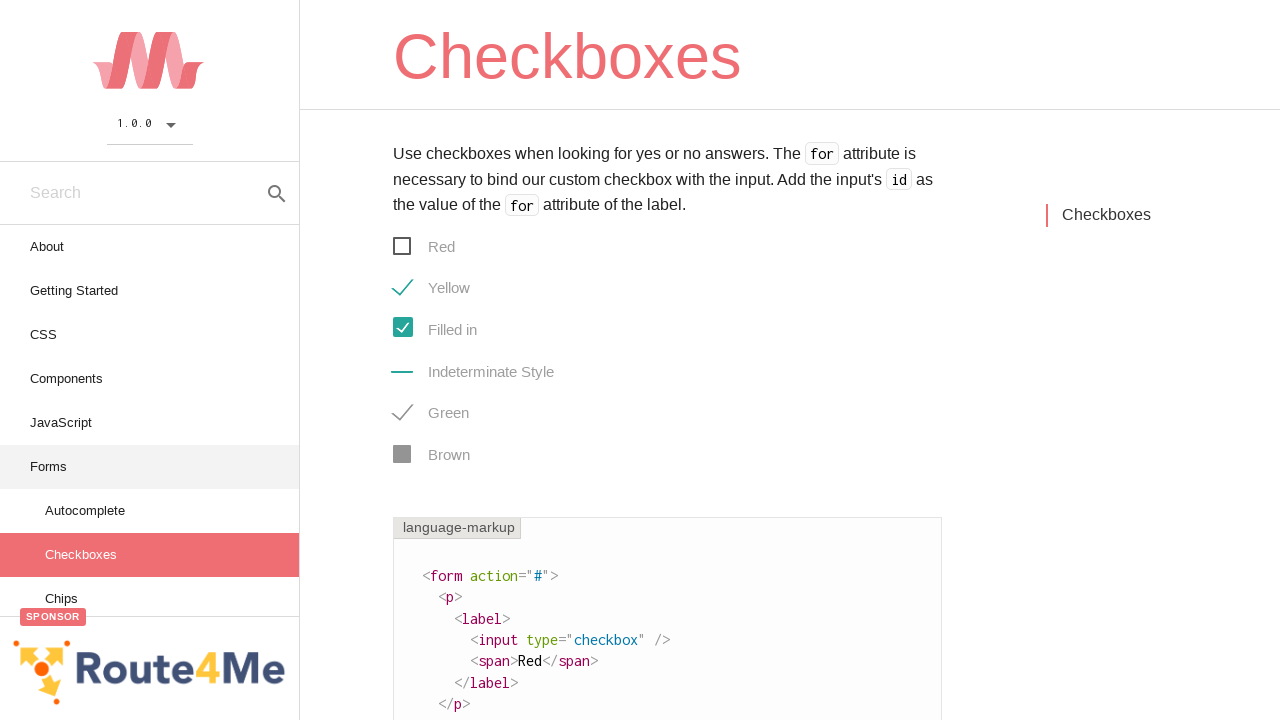

Retrieved checkbox count: 6 checkboxes found
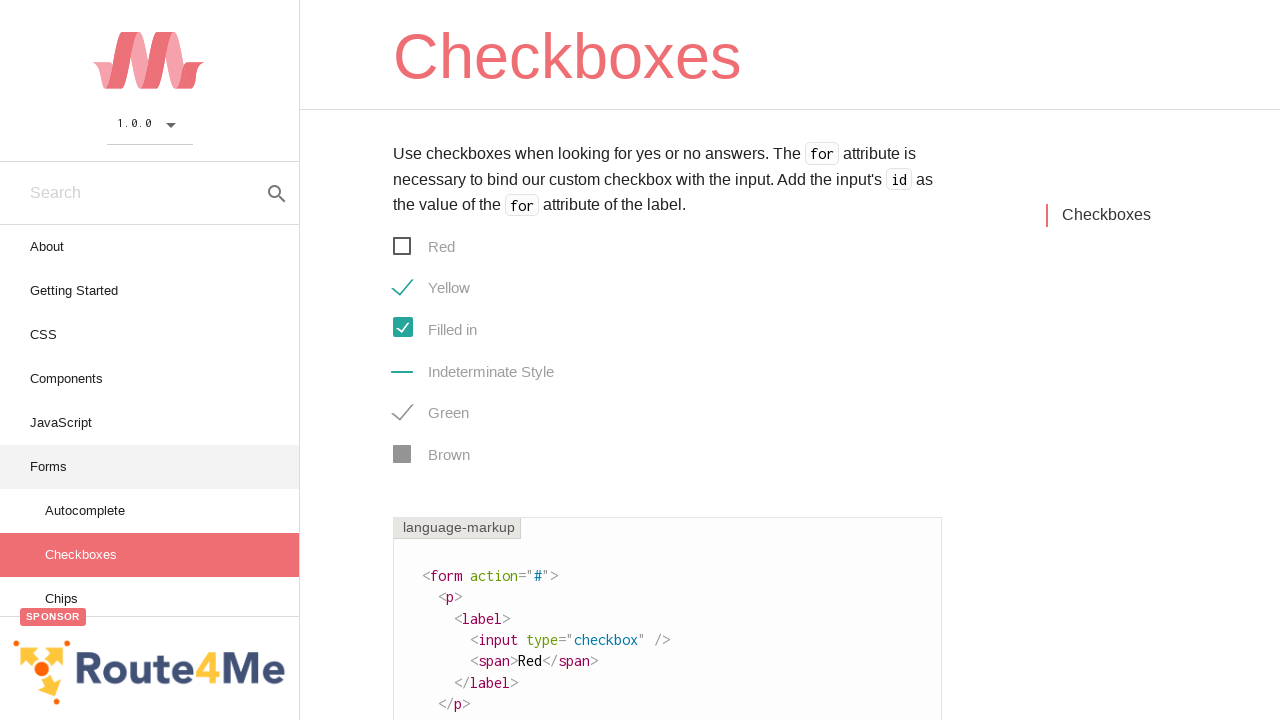

Clicked checkbox 1 of 6 to select it at (399, 240) on input[type='checkbox'] >> nth=0
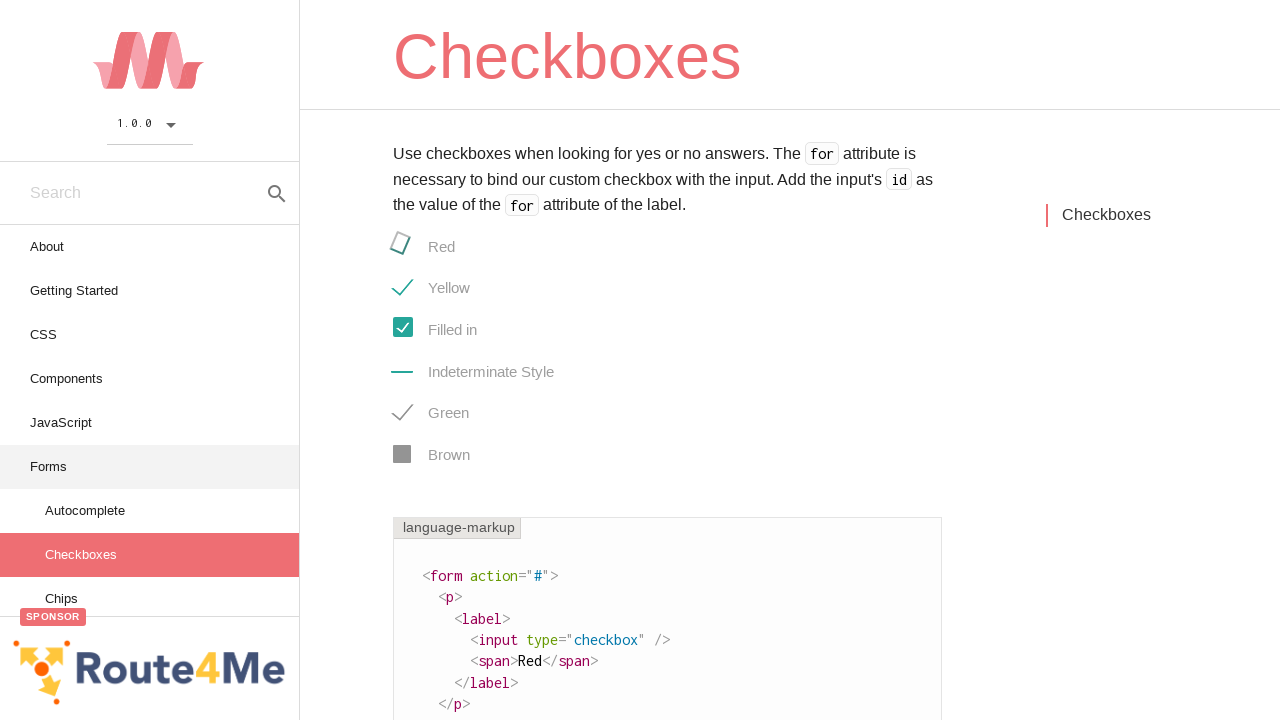

Clicked checkbox 2 of 6 to select it at (399, 282) on input[type='checkbox'] >> nth=1
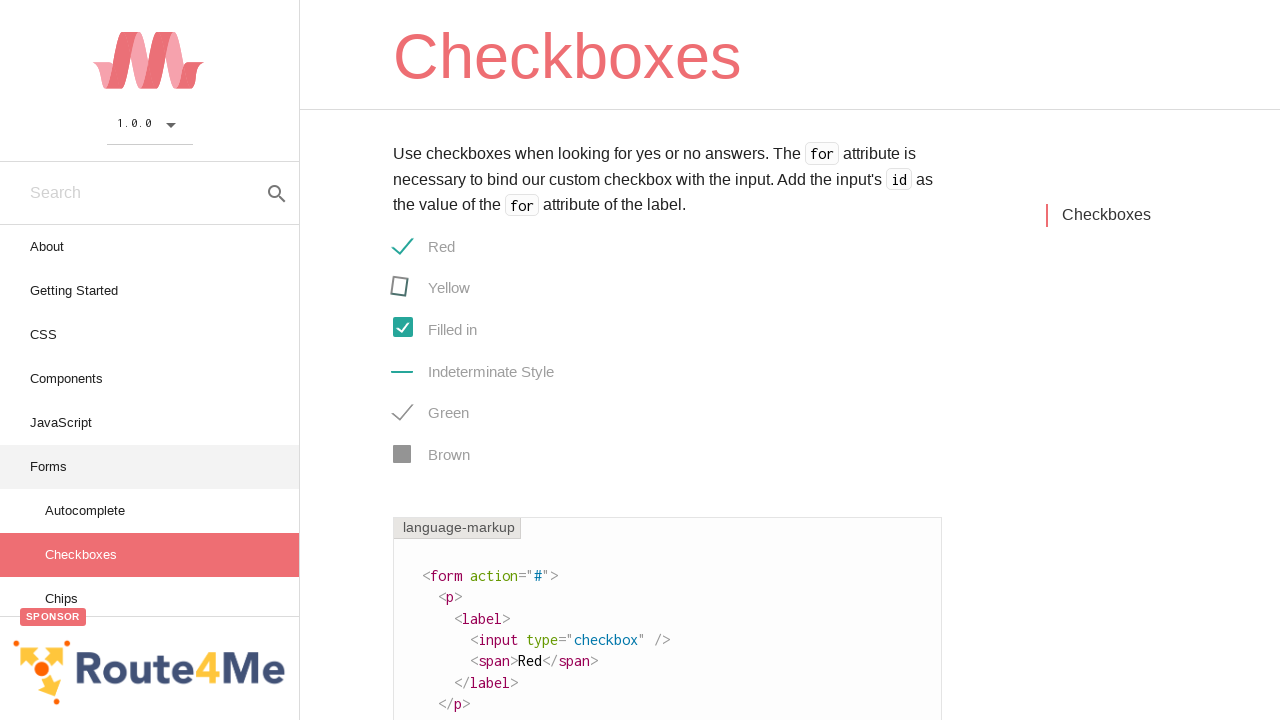

Clicked checkbox 3 of 6 to select it at (399, 323) on input[type='checkbox'] >> nth=2
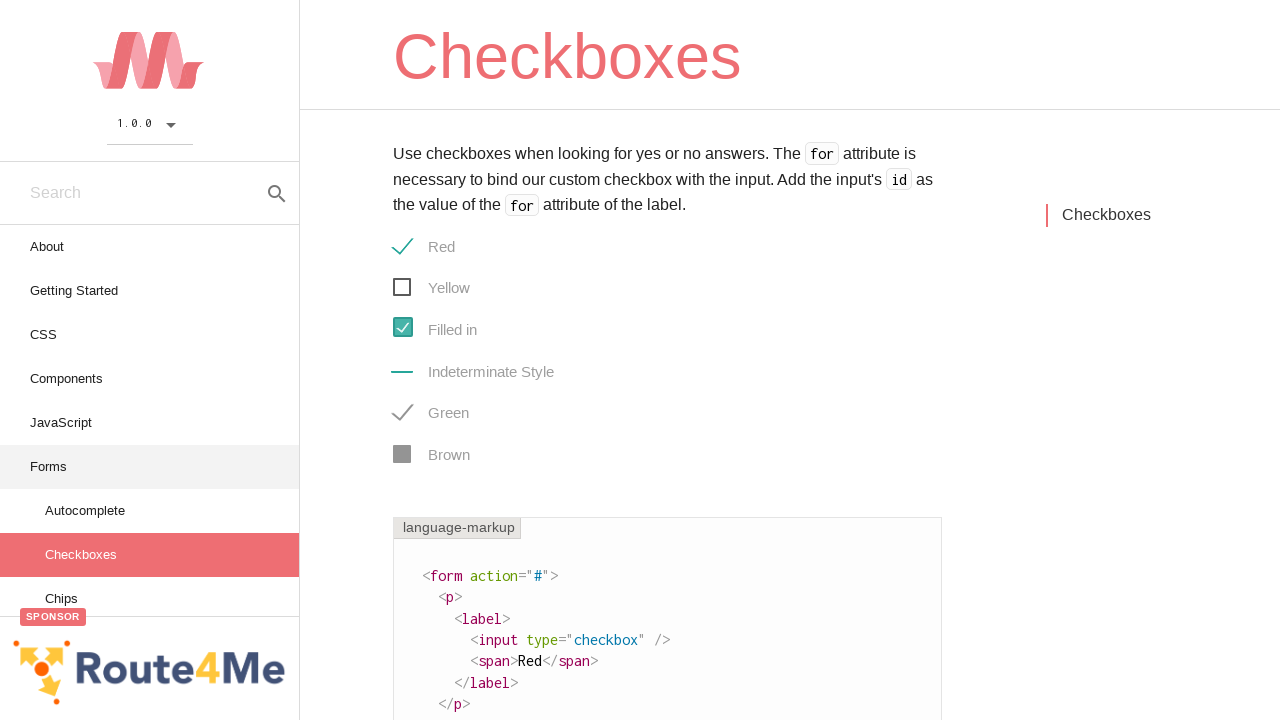

Clicked checkbox 4 of 6 to select it at (399, 365) on input[type='checkbox'] >> nth=3
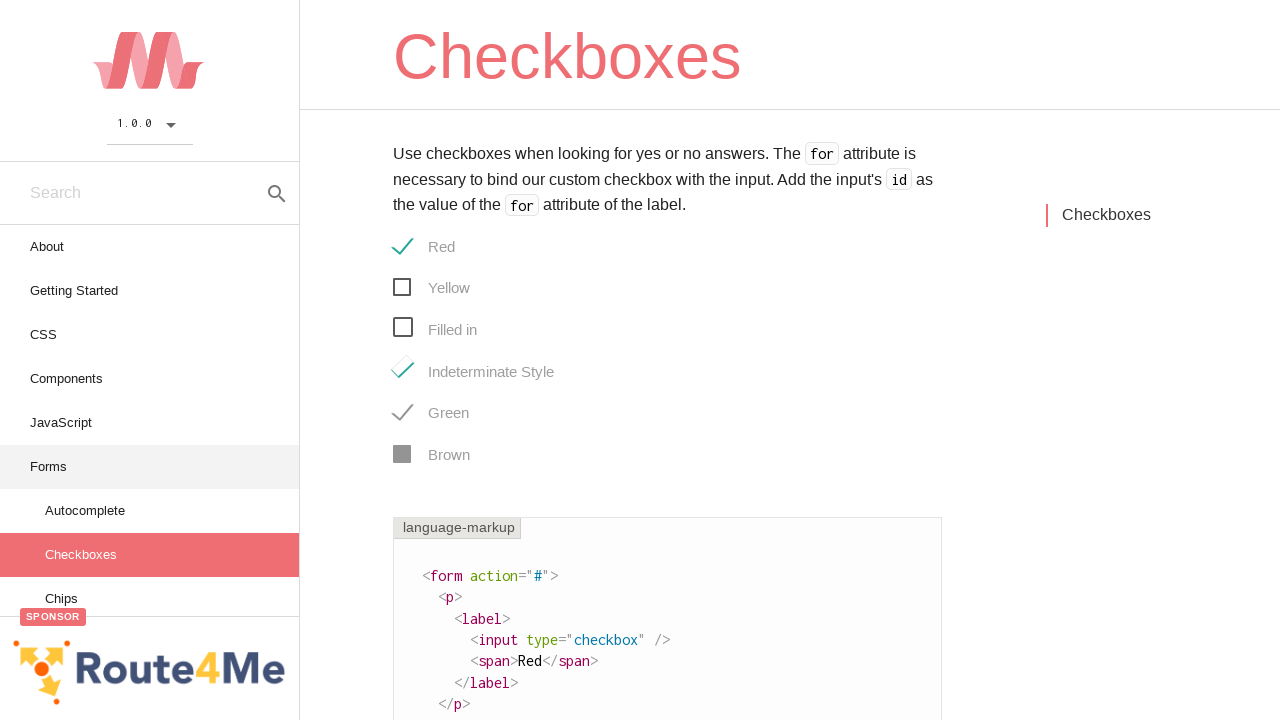

Clicked checkbox 5 of 6 to select it at (399, 407) on input[type='checkbox'] >> nth=4
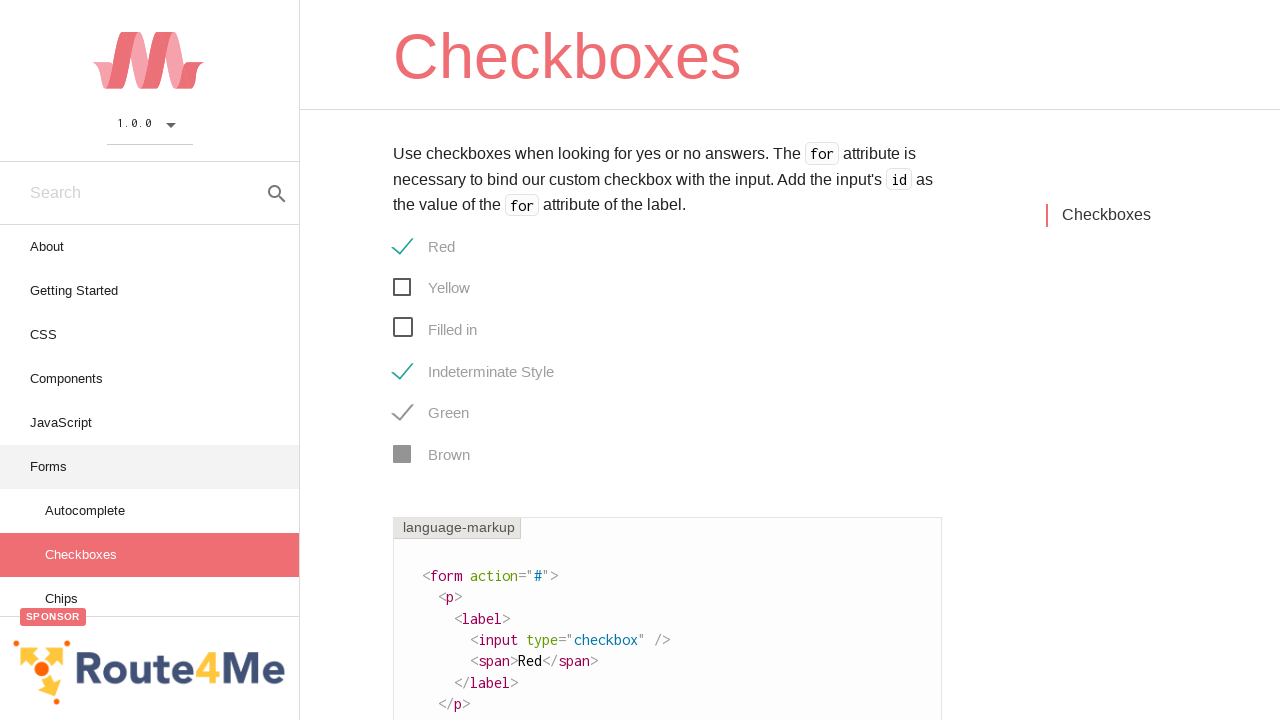

Clicked checkbox 6 of 6 to select it at (399, 448) on input[type='checkbox'] >> nth=5
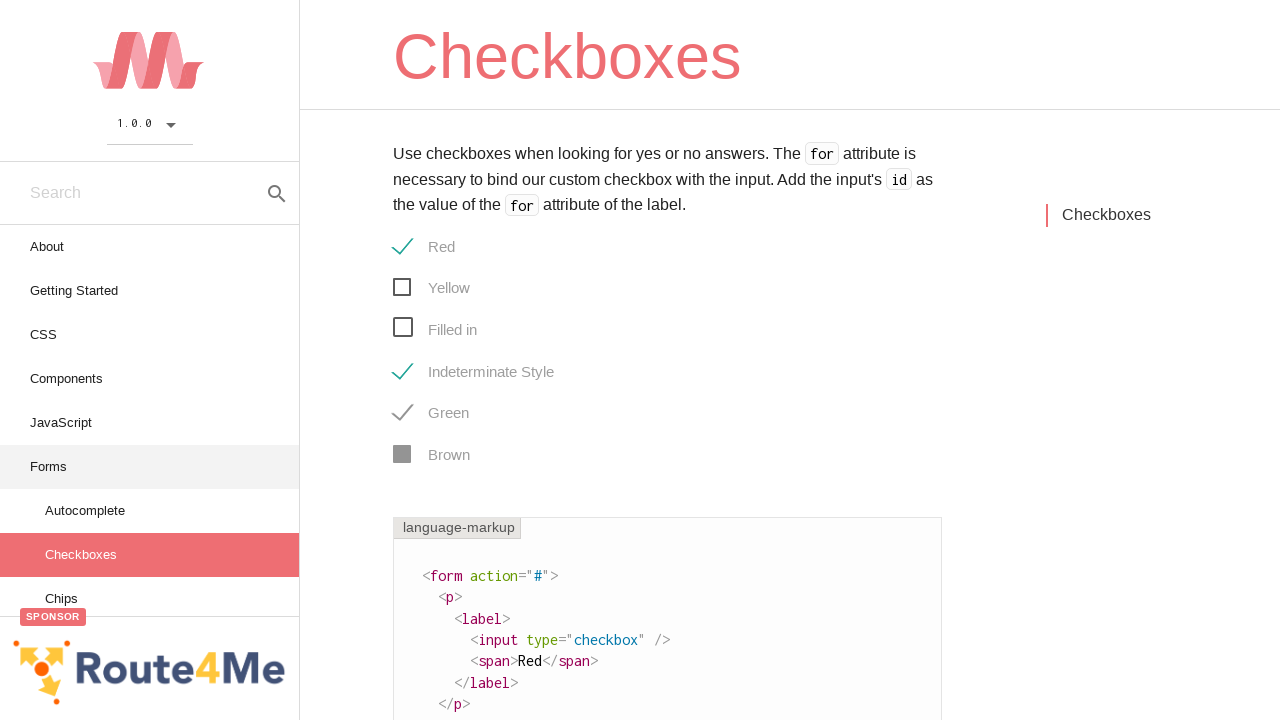

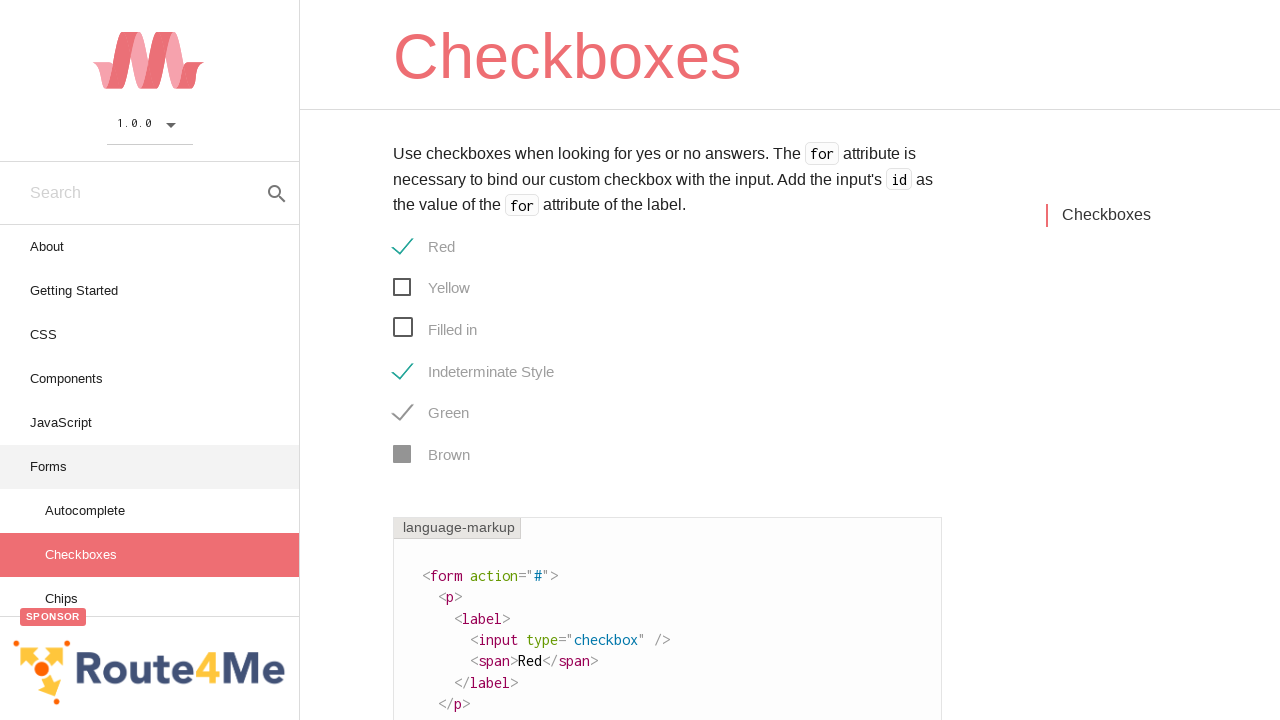